Navigates to a course page on cooltesters.com and then navigates to the same URL again (possibly testing page reload behavior)

Starting URL: https://www.cooltesters.com/tienda-de-cursos/selenium-con-java

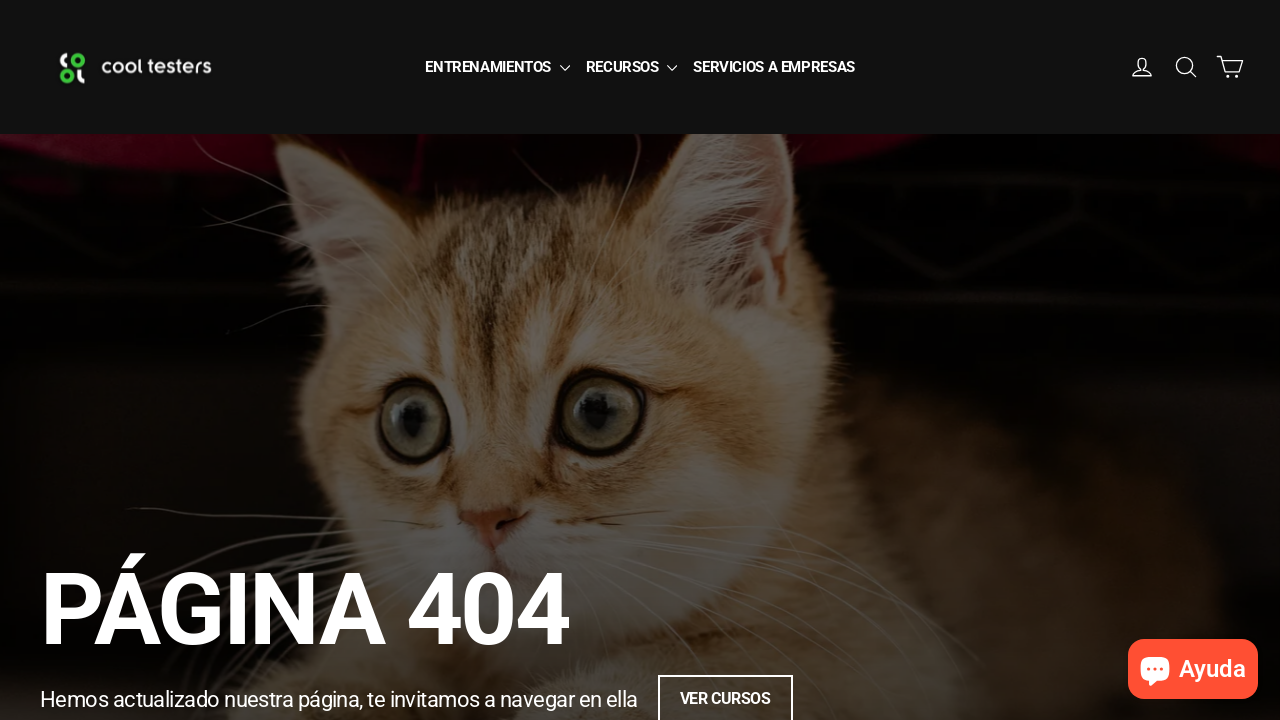

Navigated to Selenium con Java course page on cooltesters.com
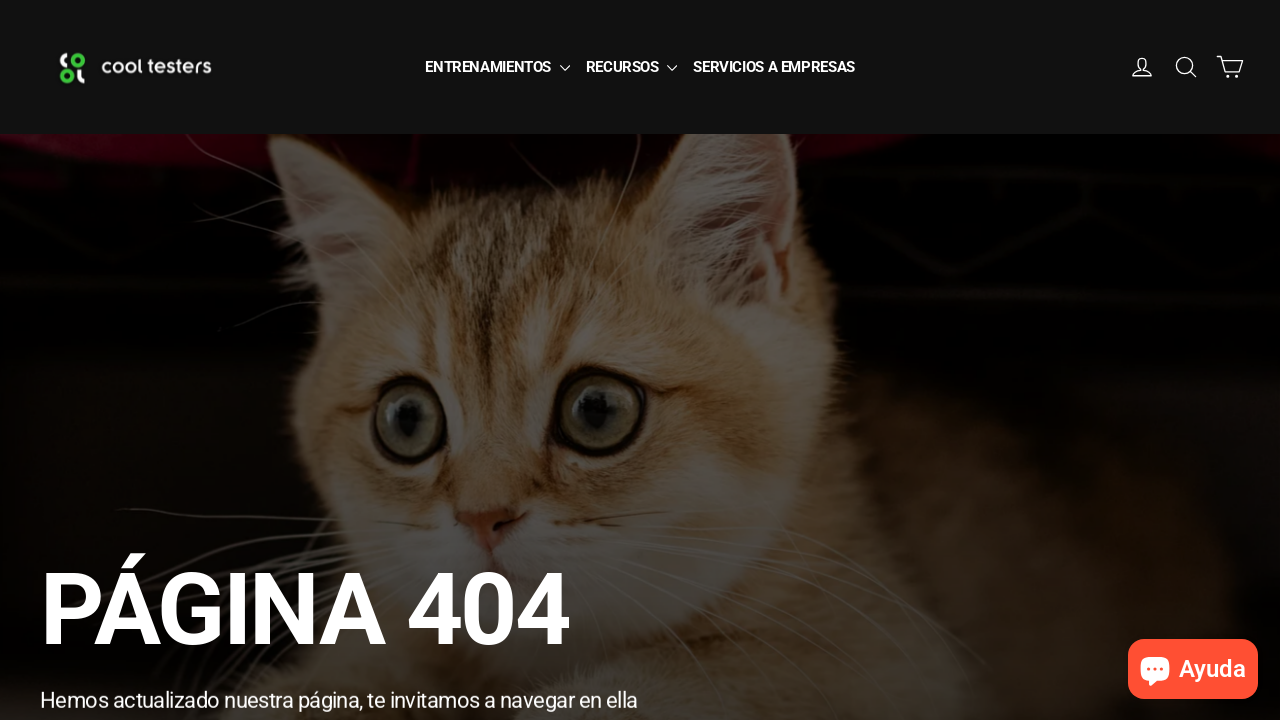

Navigated to the same Selenium con Java course page again (page reload)
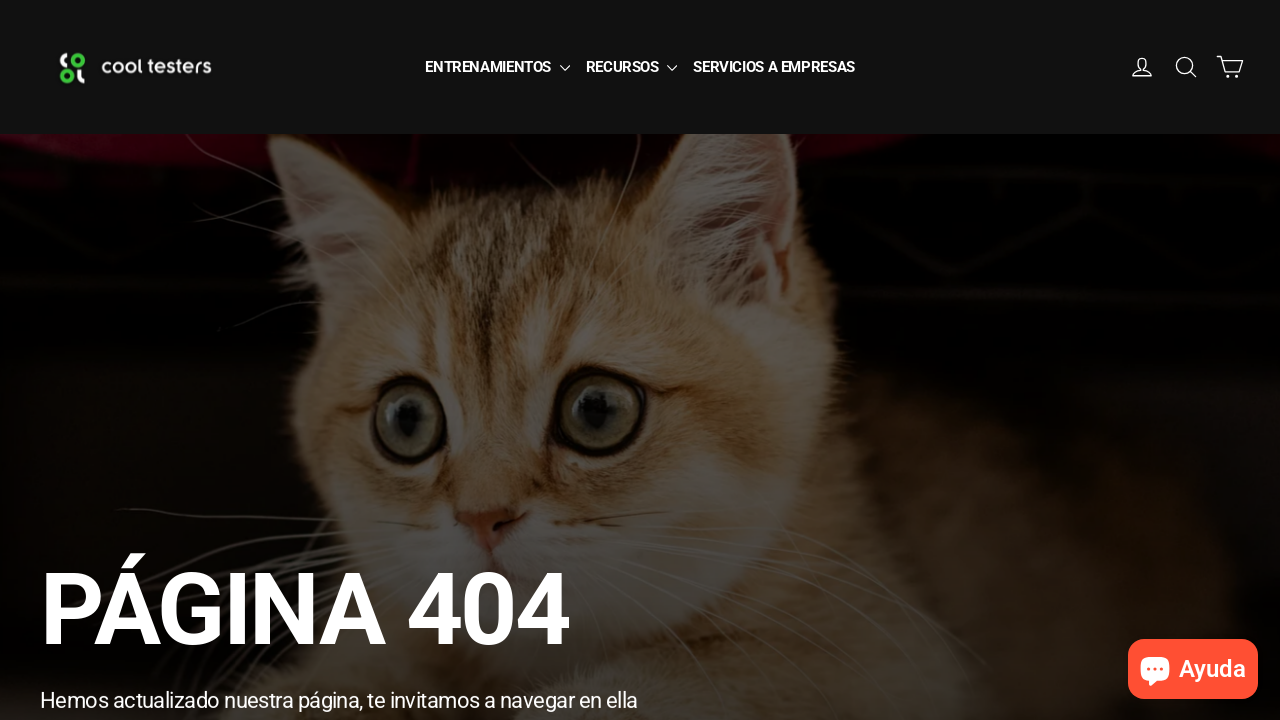

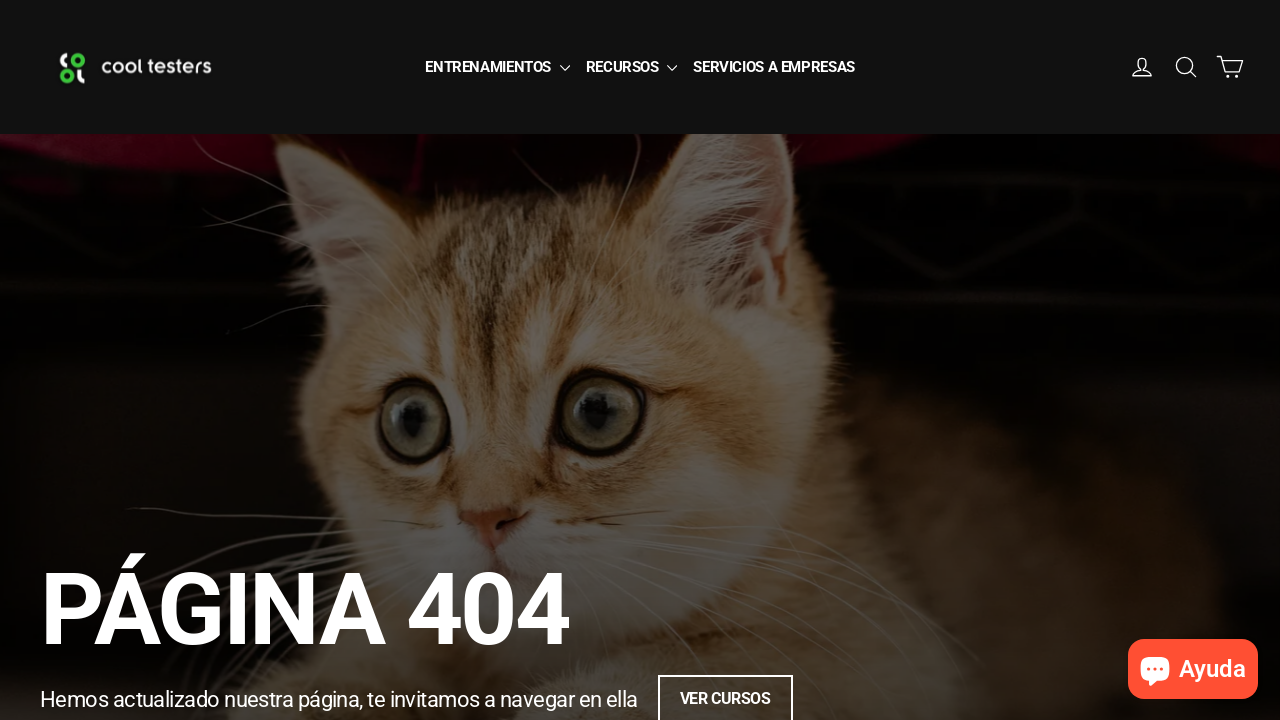